Navigates to the Python documentation page in Japanese and retrieves the page title to verify the page has loaded correctly

Starting URL: https://docs.python.org/ja/3/

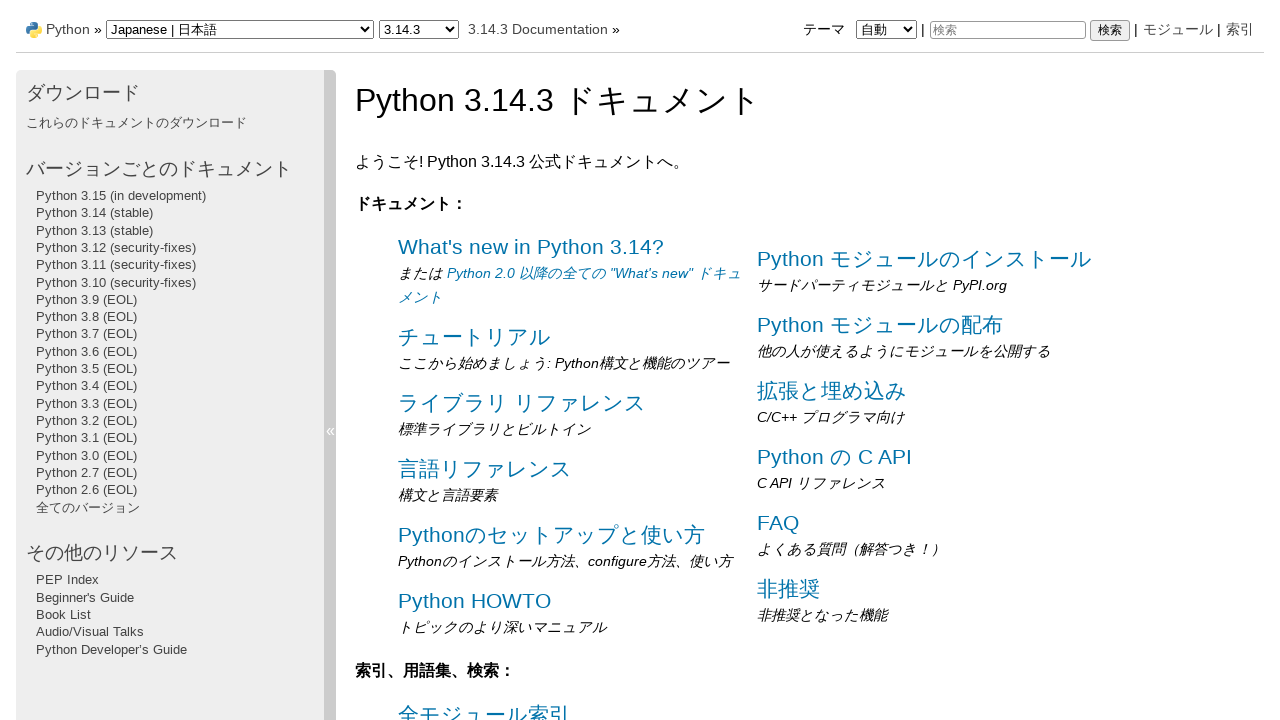

Navigated to Python documentation page in Japanese
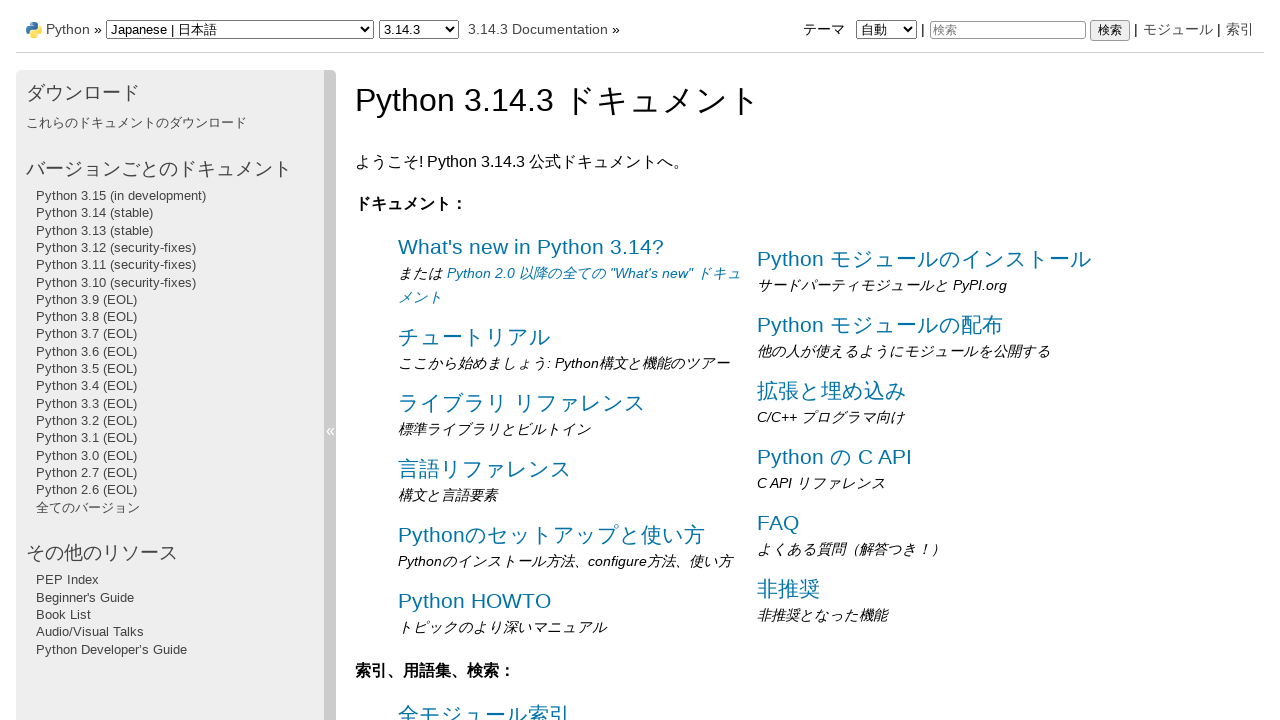

Waited for page to reach domcontentloaded state
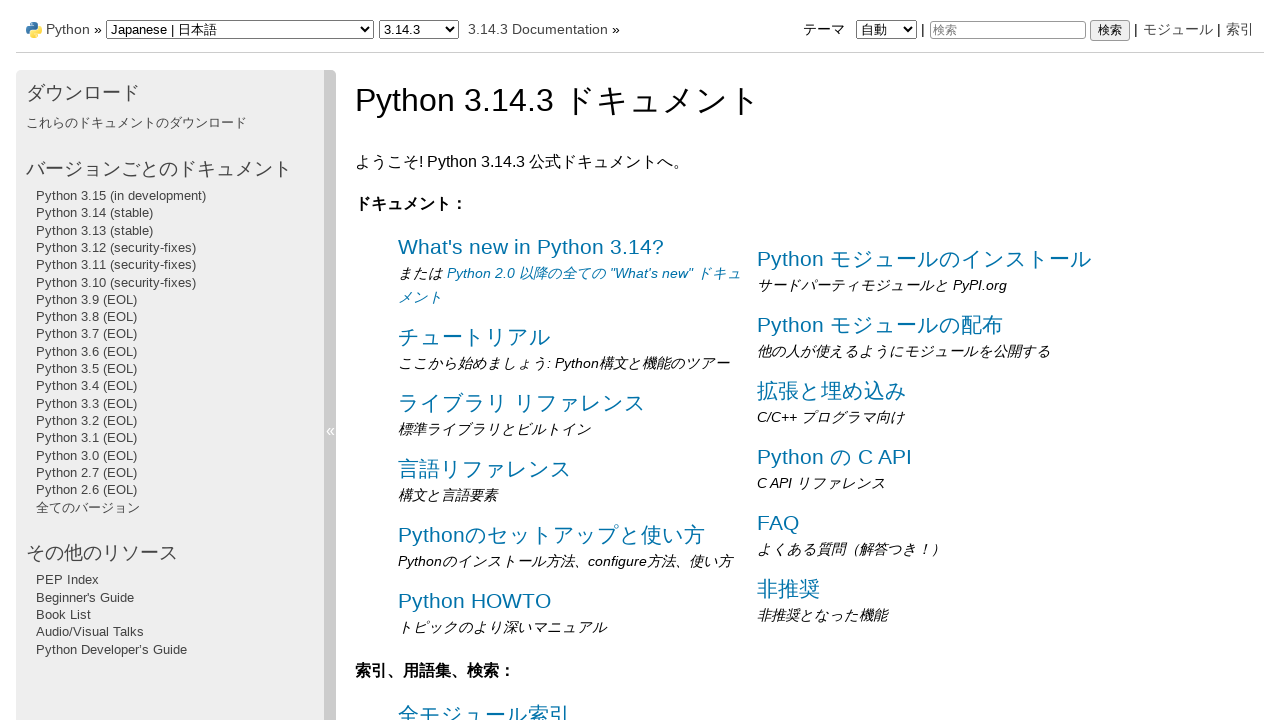

Retrieved page title: '3.14.3 Documentation'
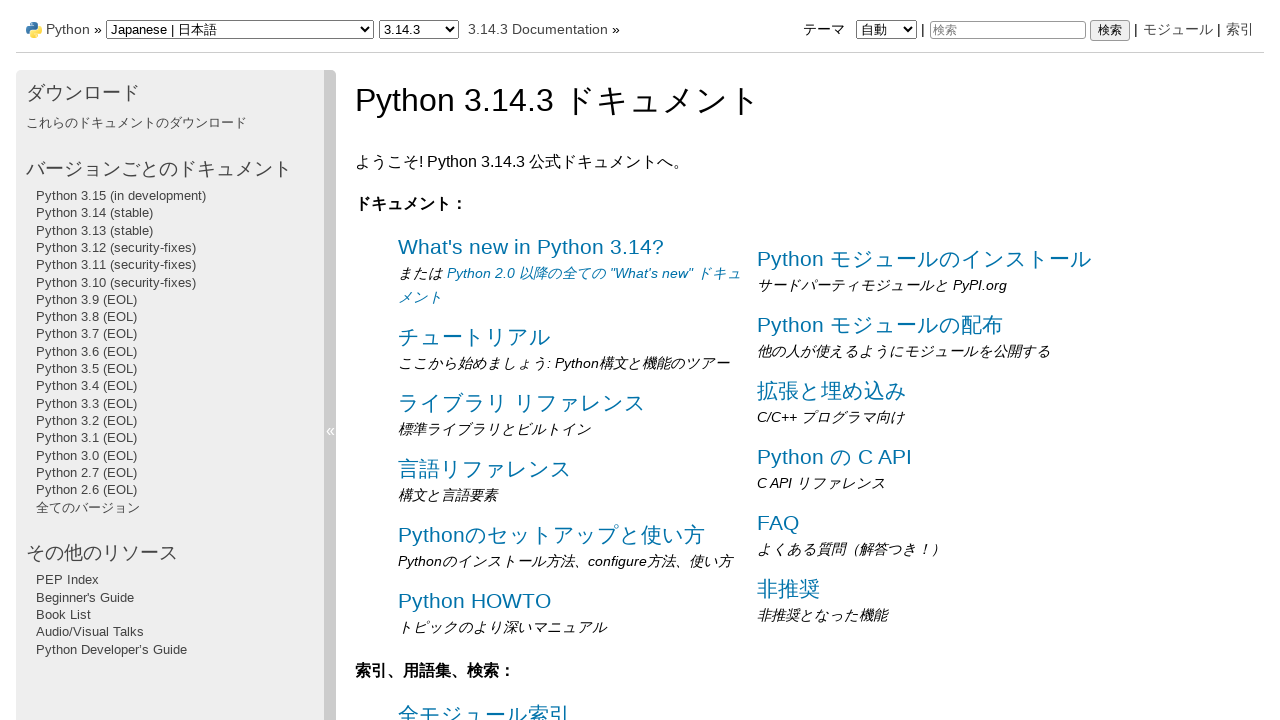

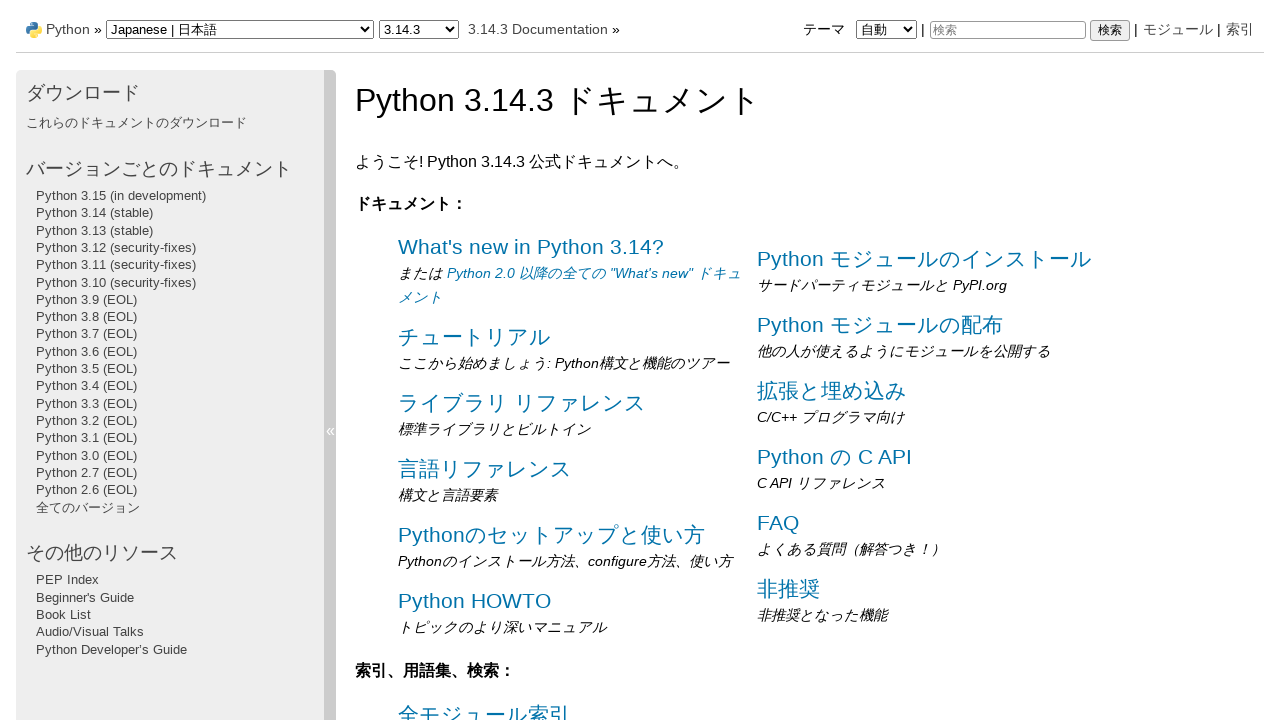